Tests navigation by clicking a link with calculated text, then fills out a form with first name, last name, city, and country fields, and submits it.

Starting URL: http://suninjuly.github.io/find_link_text

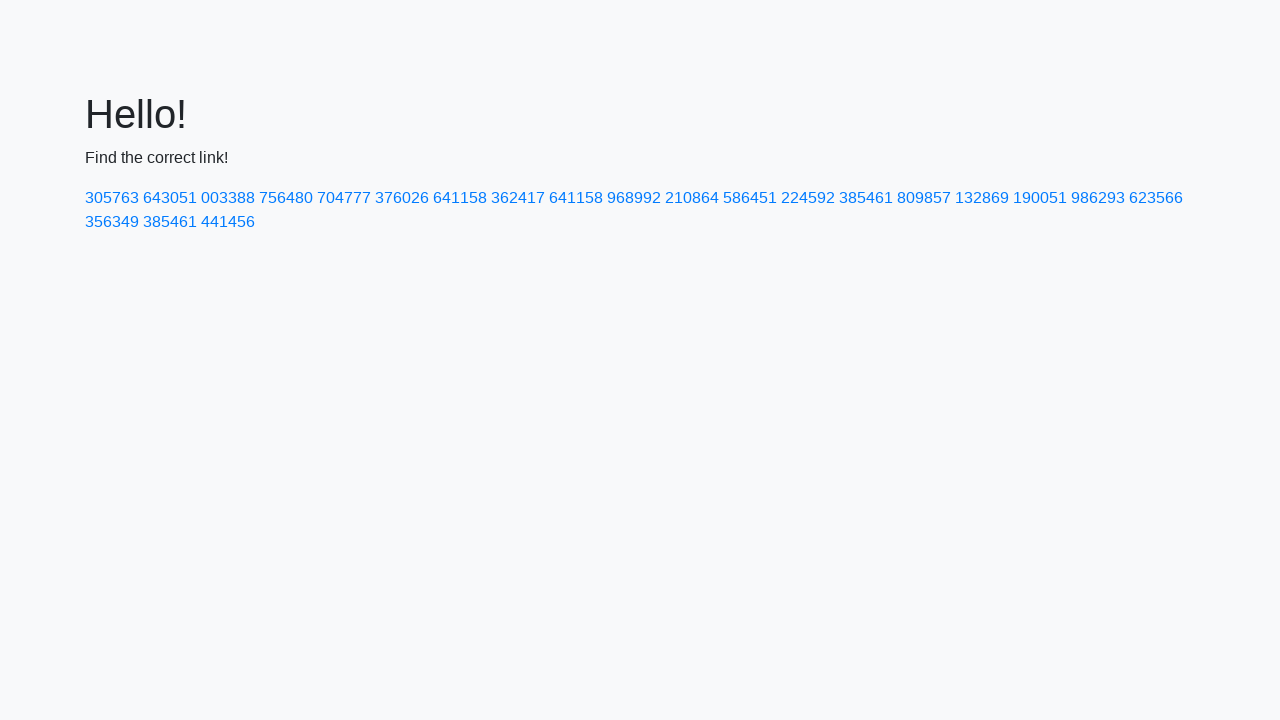

Clicked link with calculated text '224592' at (808, 198) on a:text('224592')
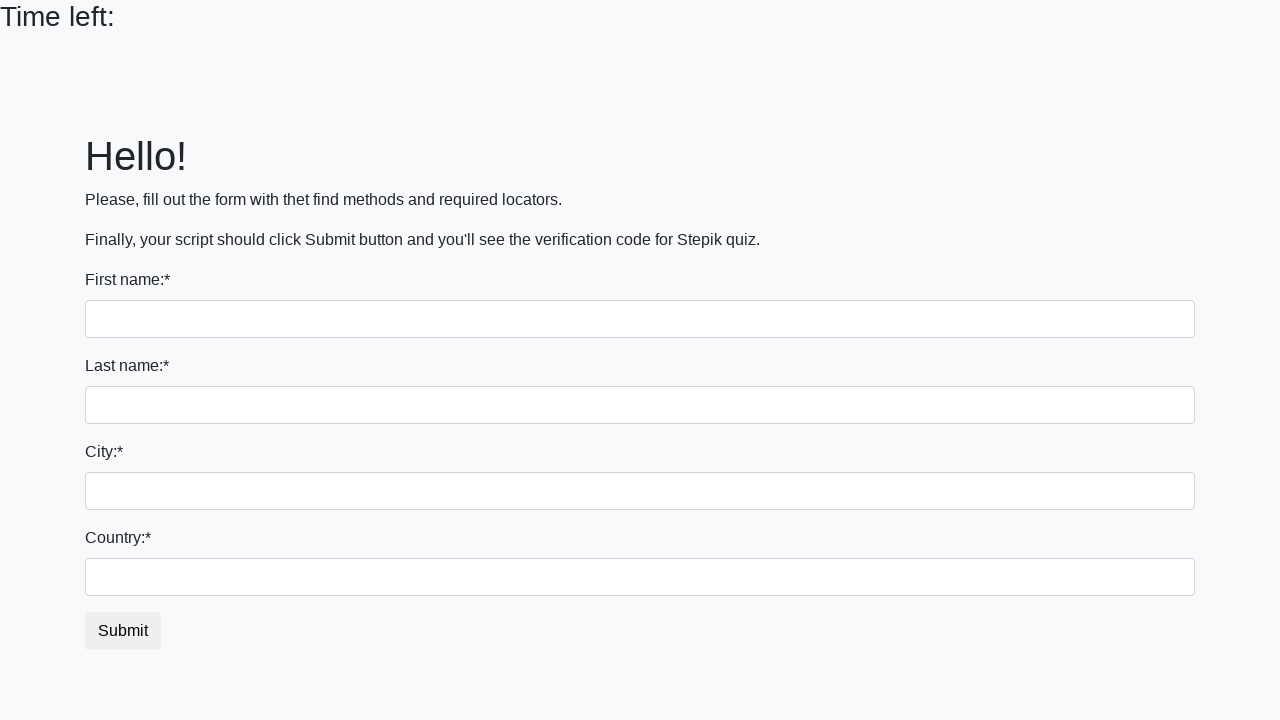

Filled first name field with 'Ivan' on input
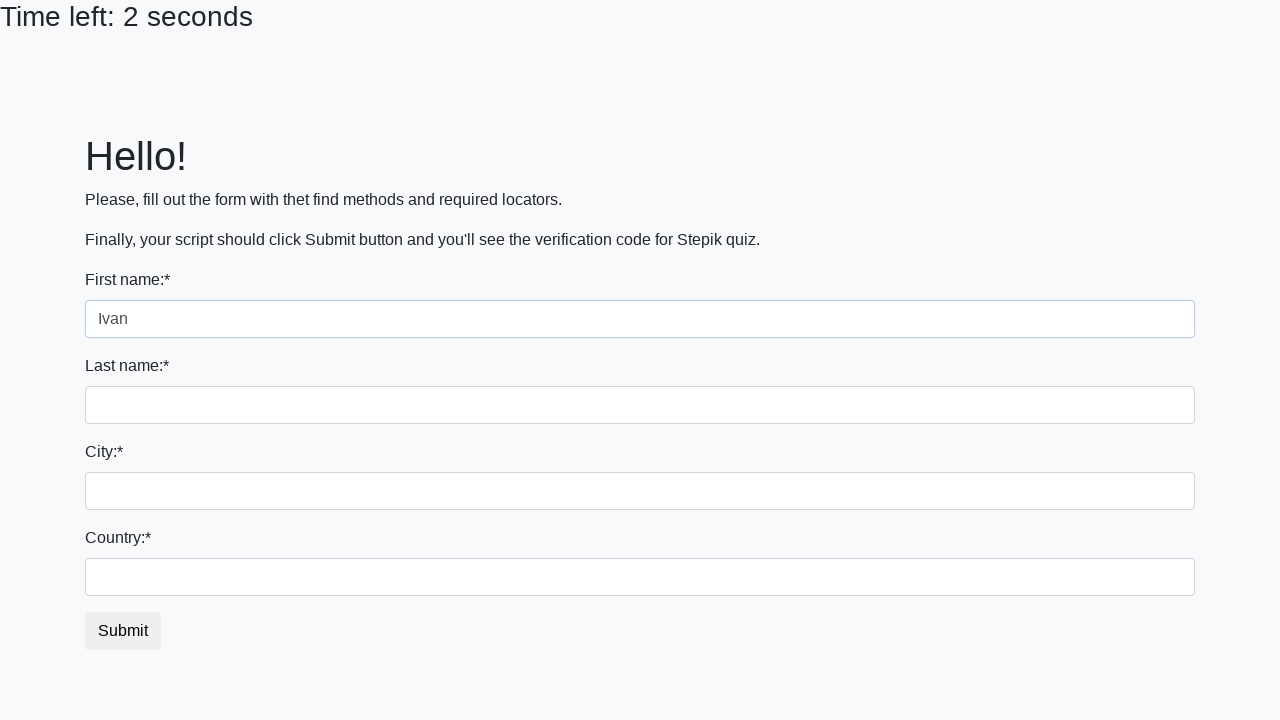

Filled last name field with 'Petrov' on input[name='last_name']
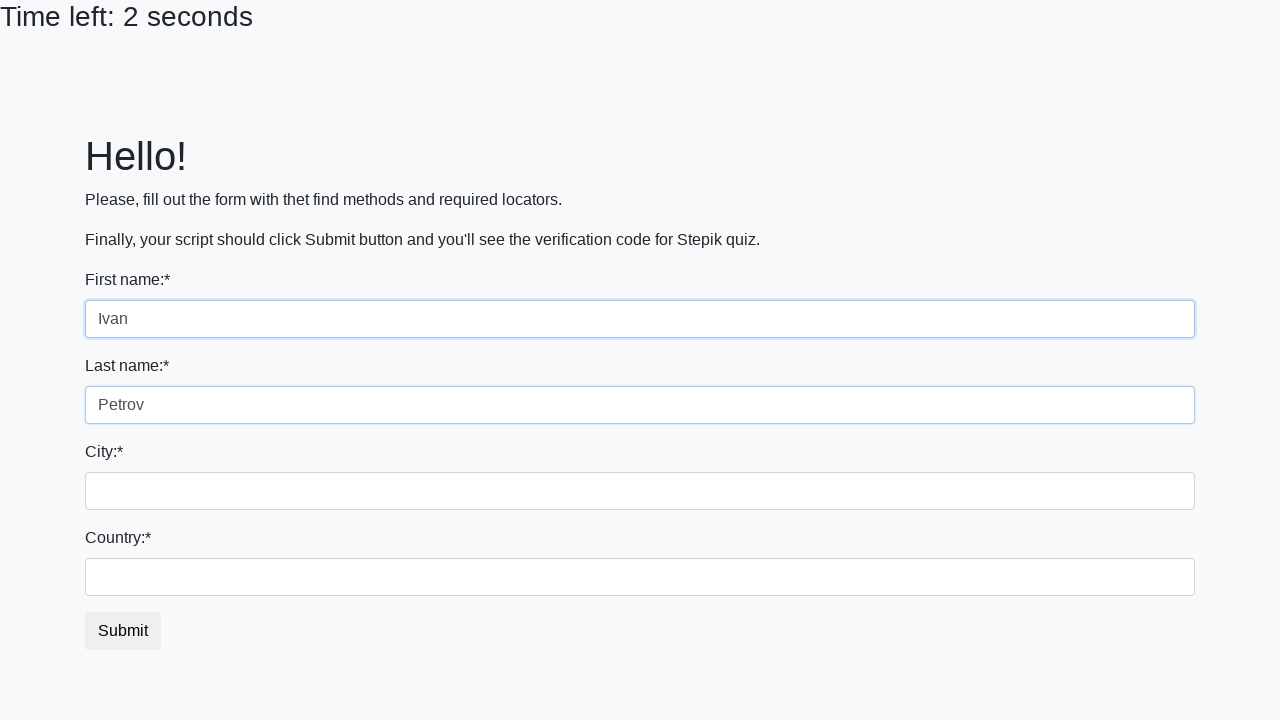

Filled city field with 'Smolensk' on .city
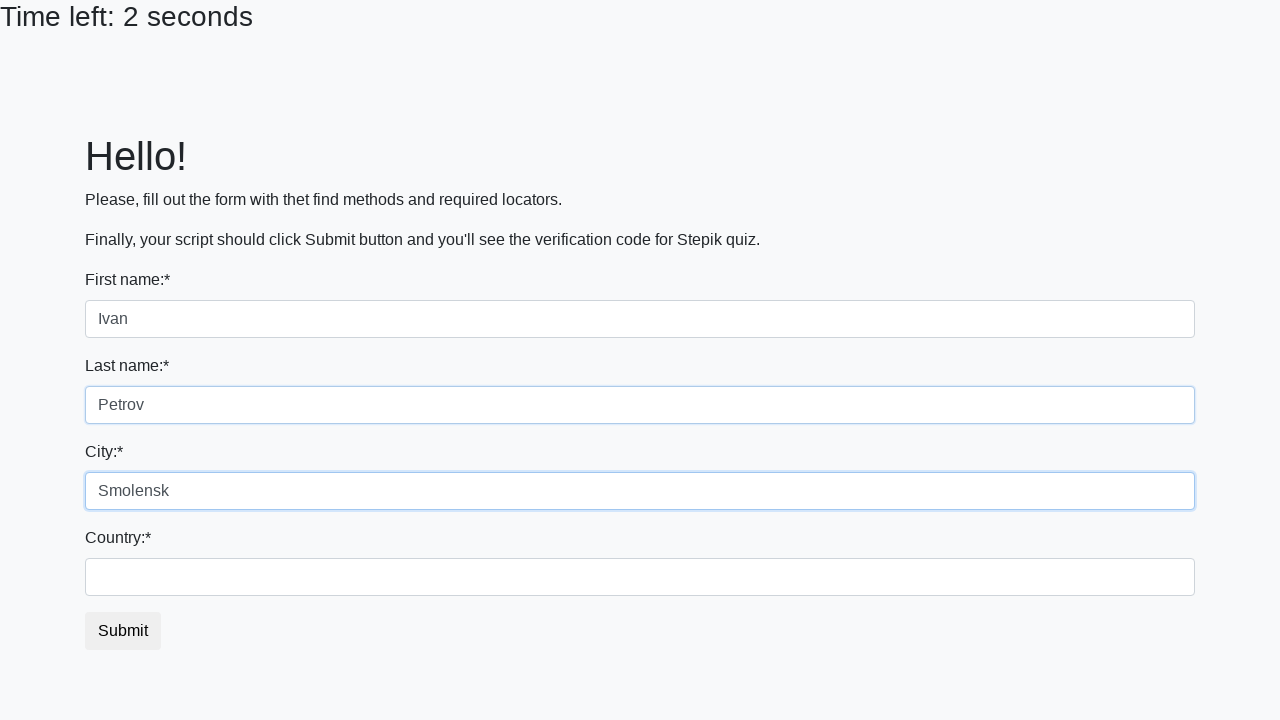

Filled country field with 'Russia' on #country
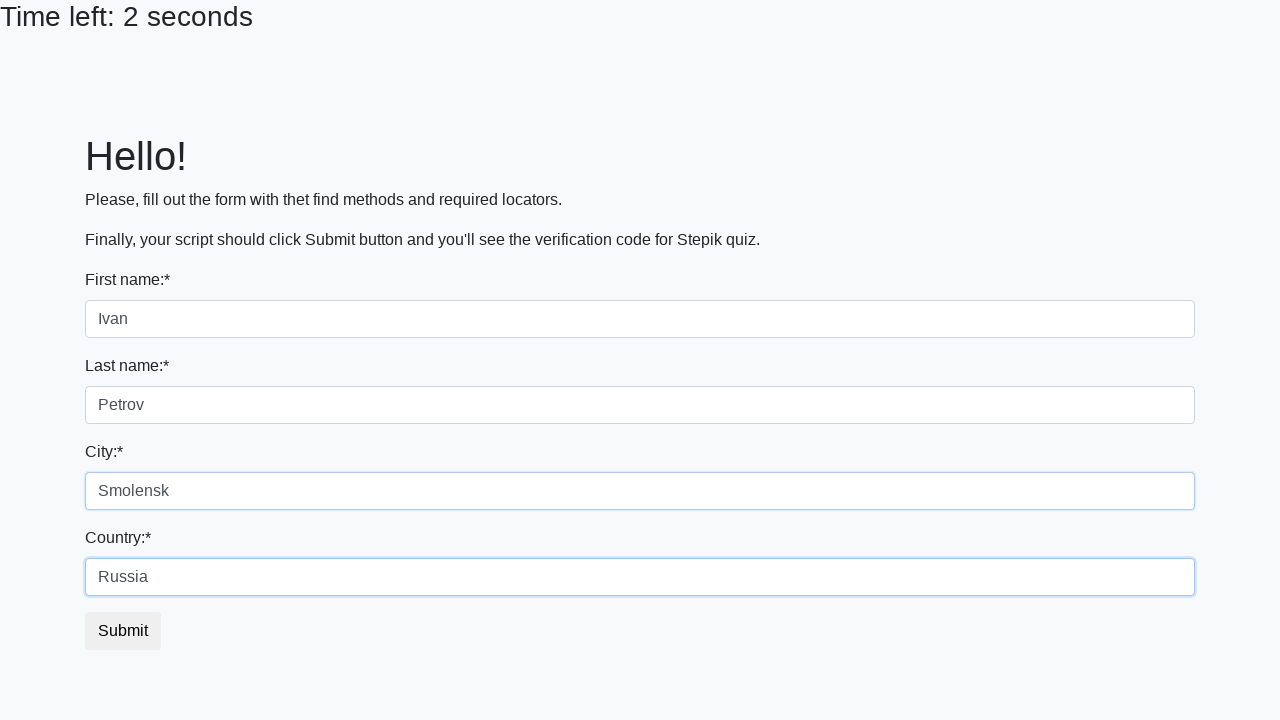

Clicked submit button to submit form at (123, 631) on button.btn
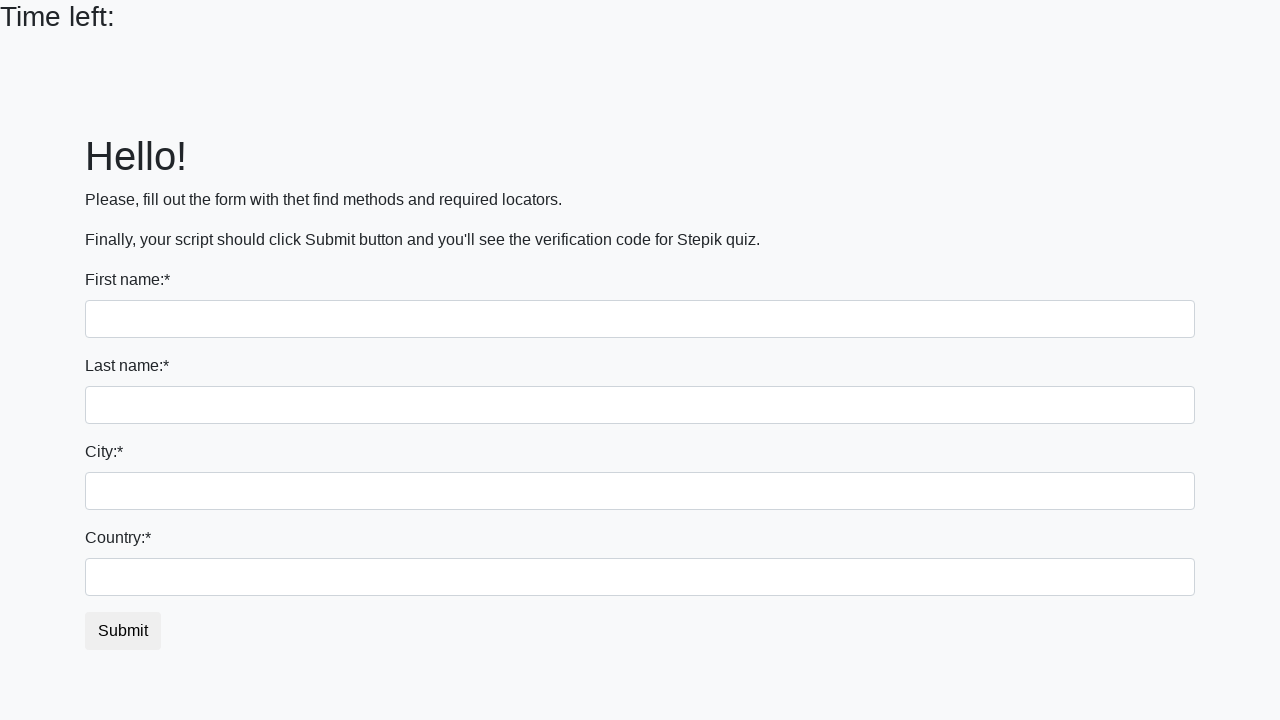

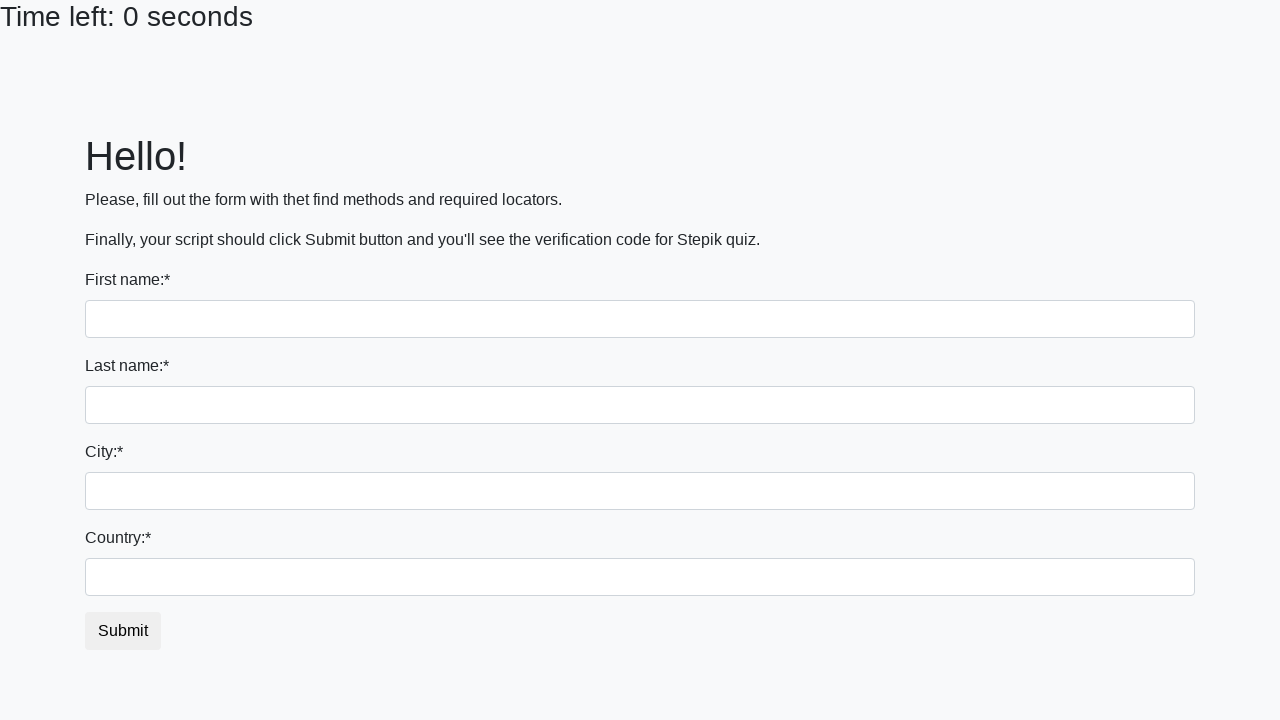